Tests right-click (context click) action on an element and verifies the success message appears

Starting URL: https://action-class-practice.vercel.app/

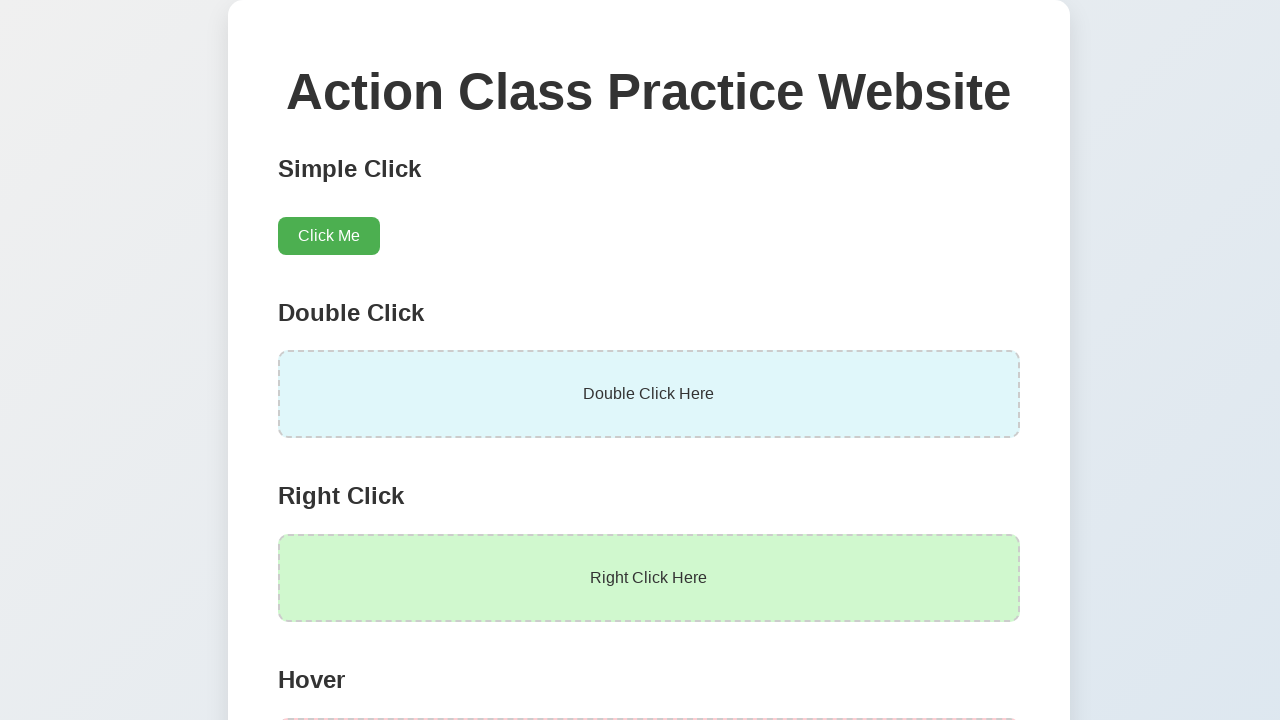

Right-clicked on the right-click area element at (649, 578) on #rightClickArea
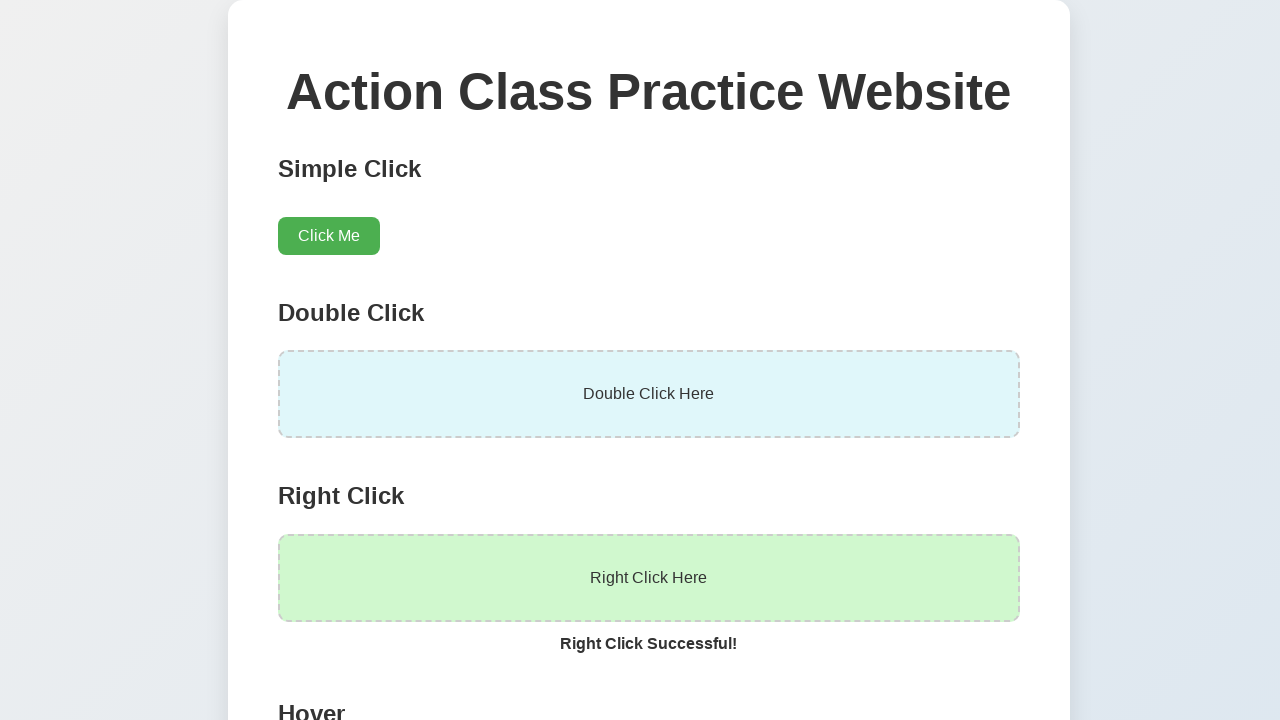

Success message element loaded
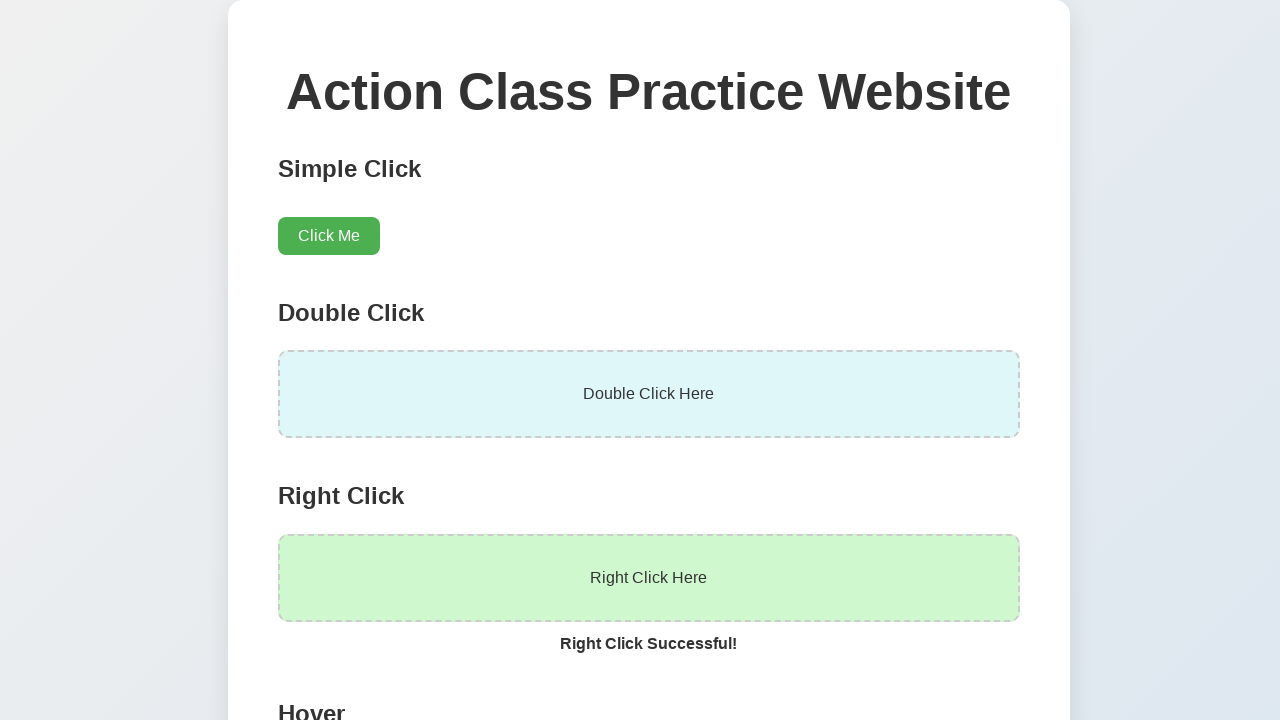

Verified success message displays 'Right Click Successful!'
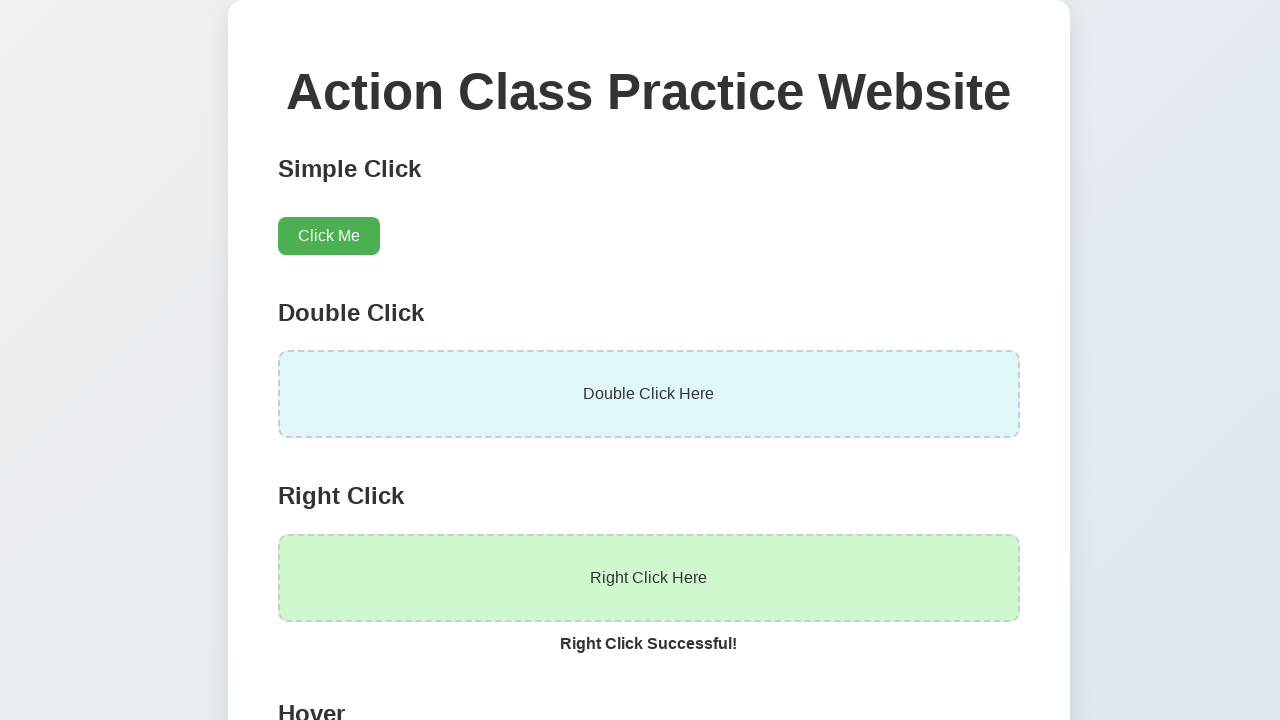

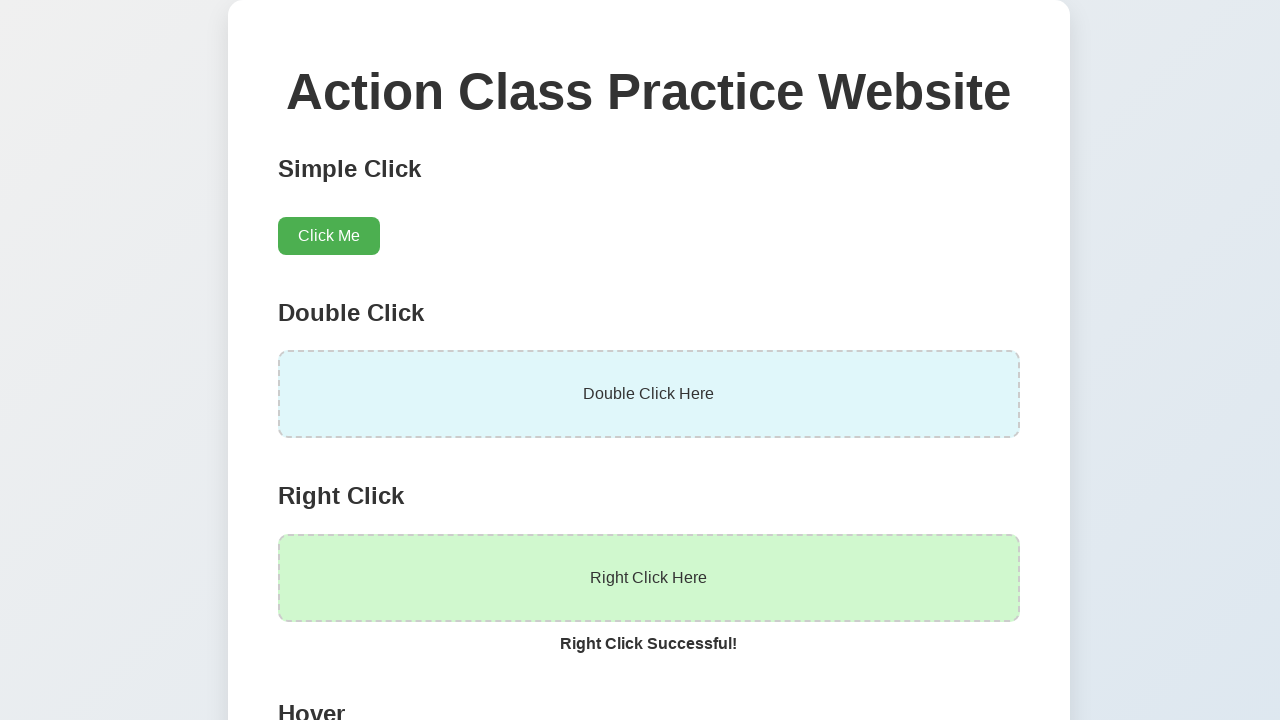